Tests that todo data persists after page reload

Starting URL: https://demo.playwright.dev/todomvc

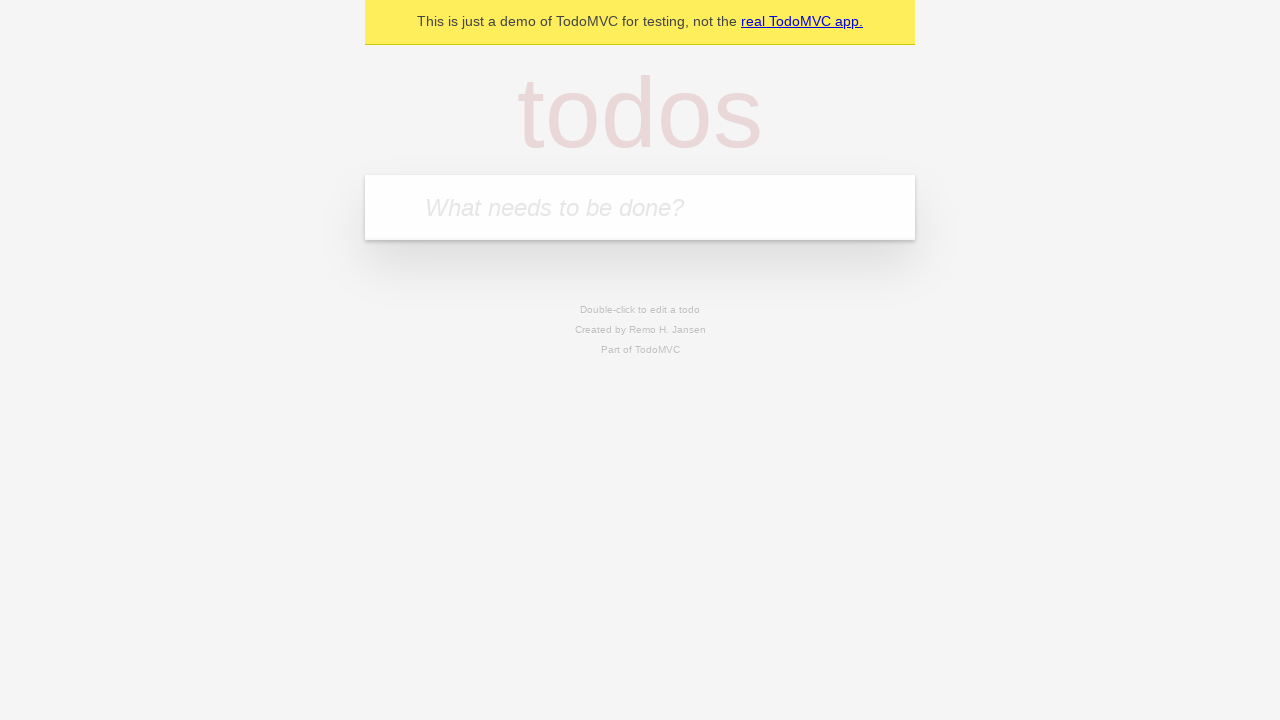

Located the todo input field
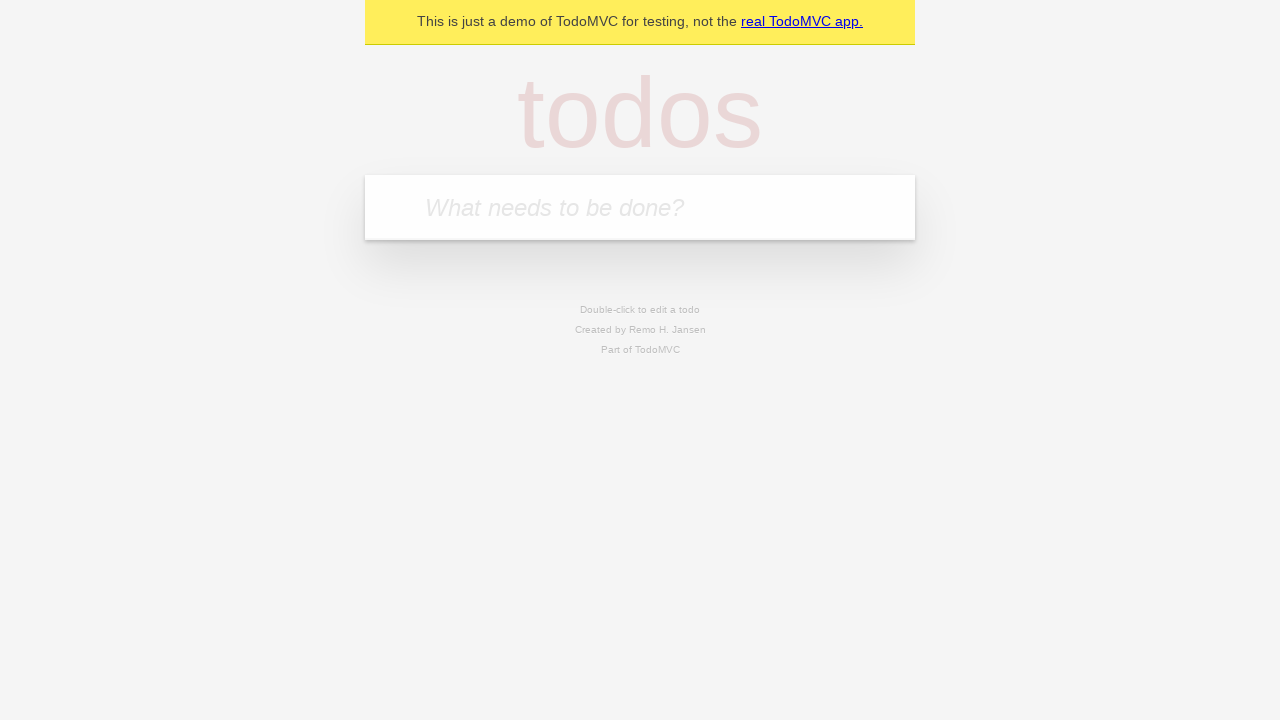

Filled todo input with 'buy some cheese' on internal:attr=[placeholder="What needs to be done?"i]
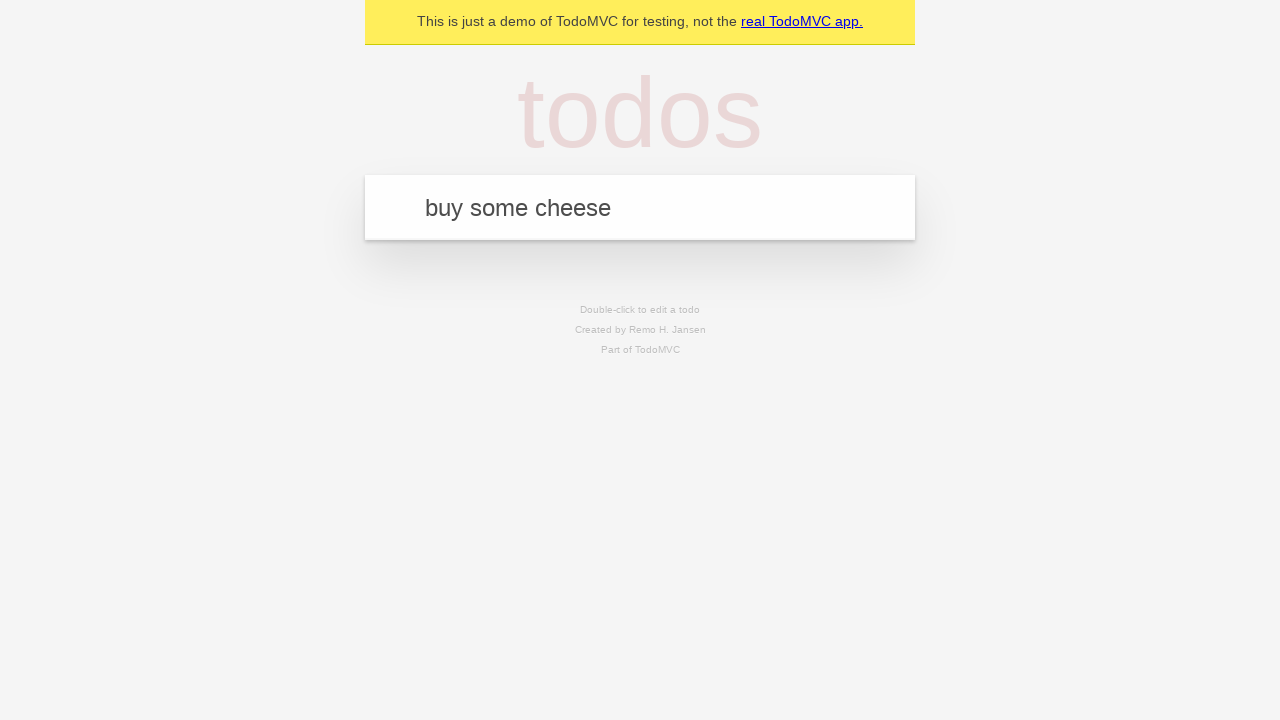

Pressed Enter to create first todo item on internal:attr=[placeholder="What needs to be done?"i]
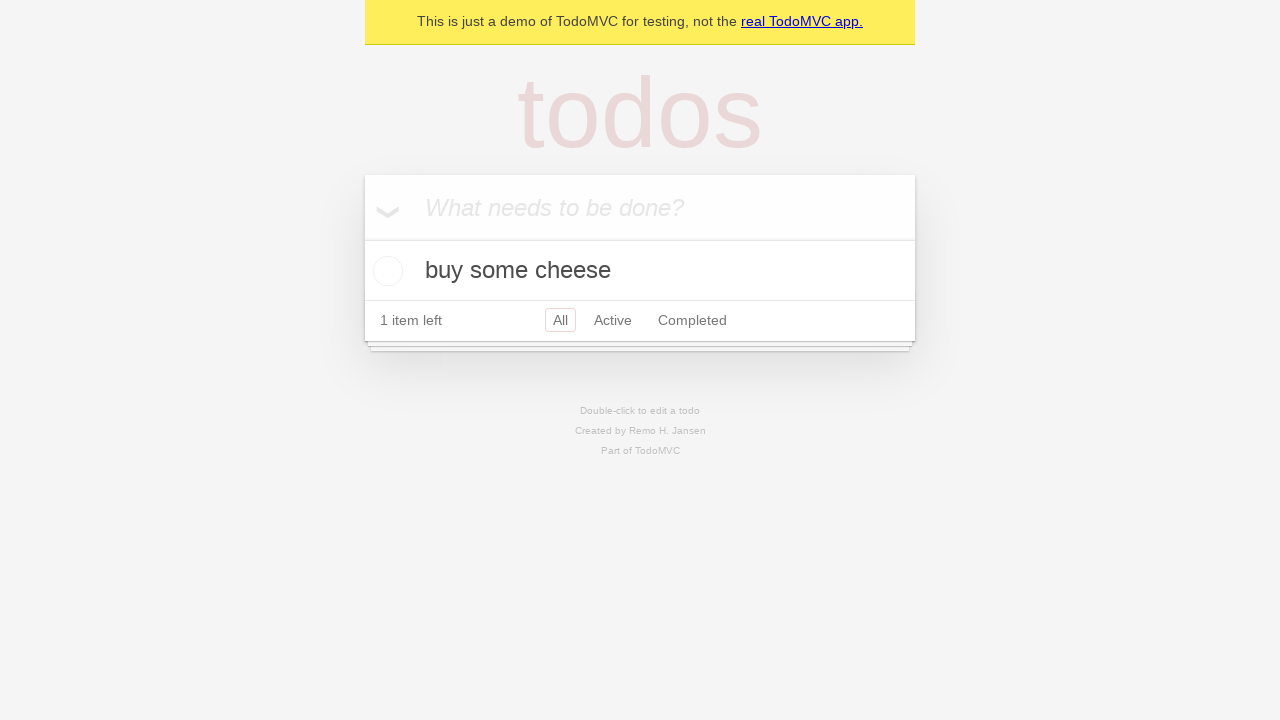

Filled todo input with 'feed the cat' on internal:attr=[placeholder="What needs to be done?"i]
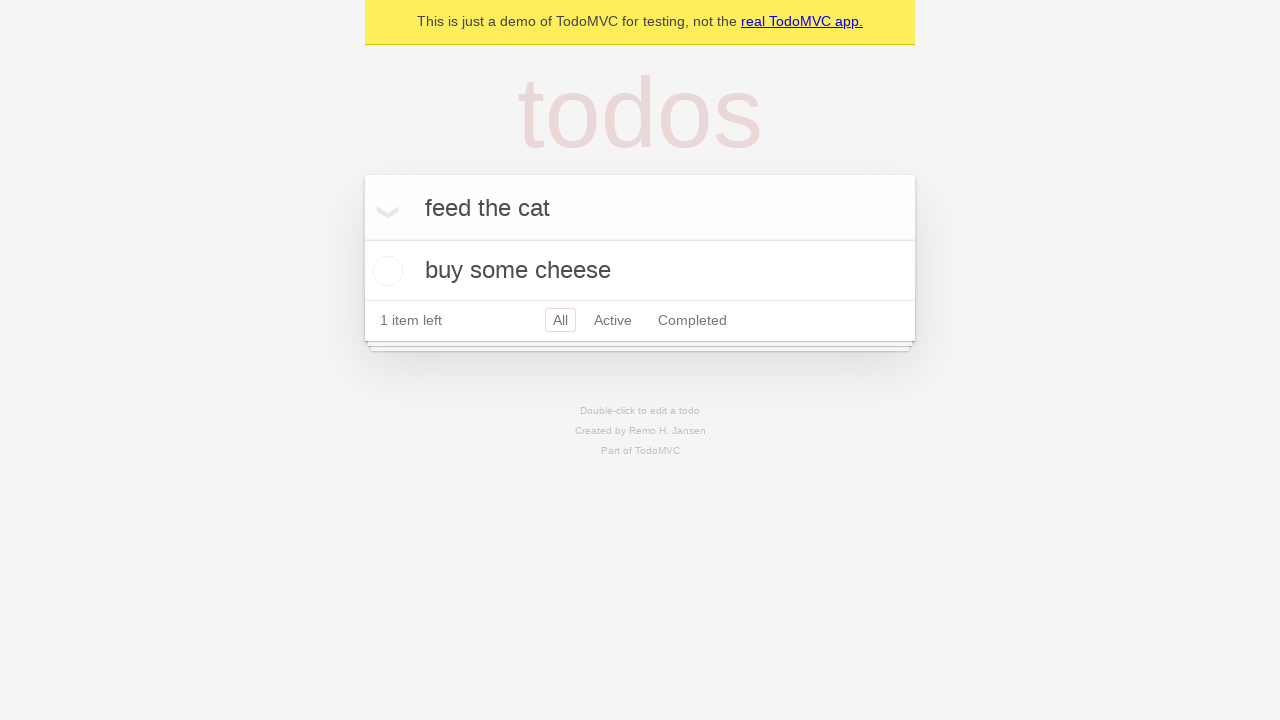

Pressed Enter to create second todo item on internal:attr=[placeholder="What needs to be done?"i]
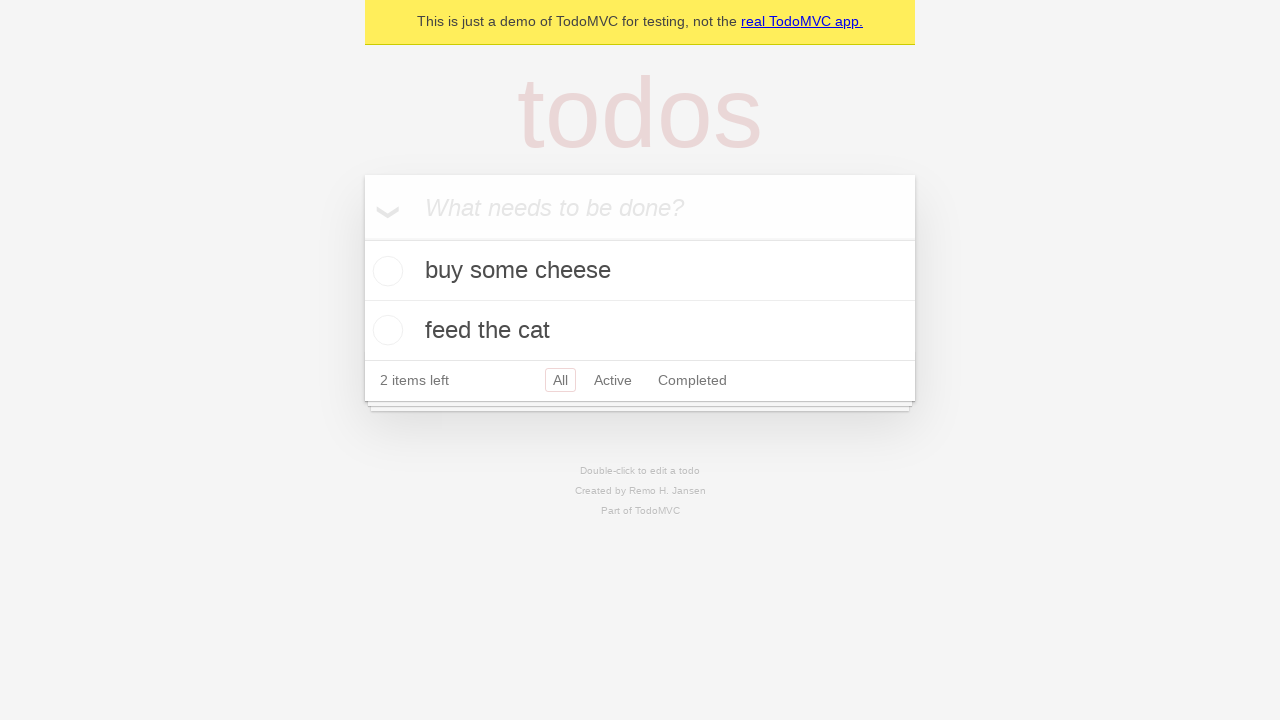

Second todo item appeared on the page
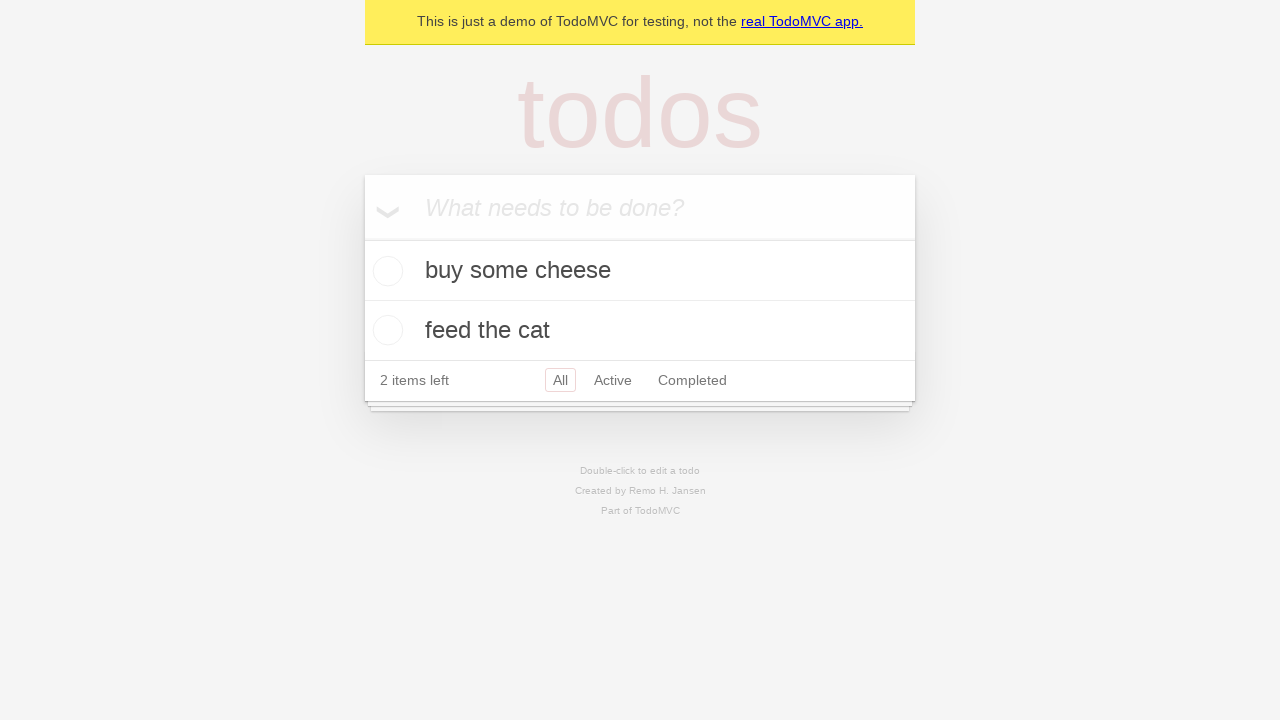

Located all todo items
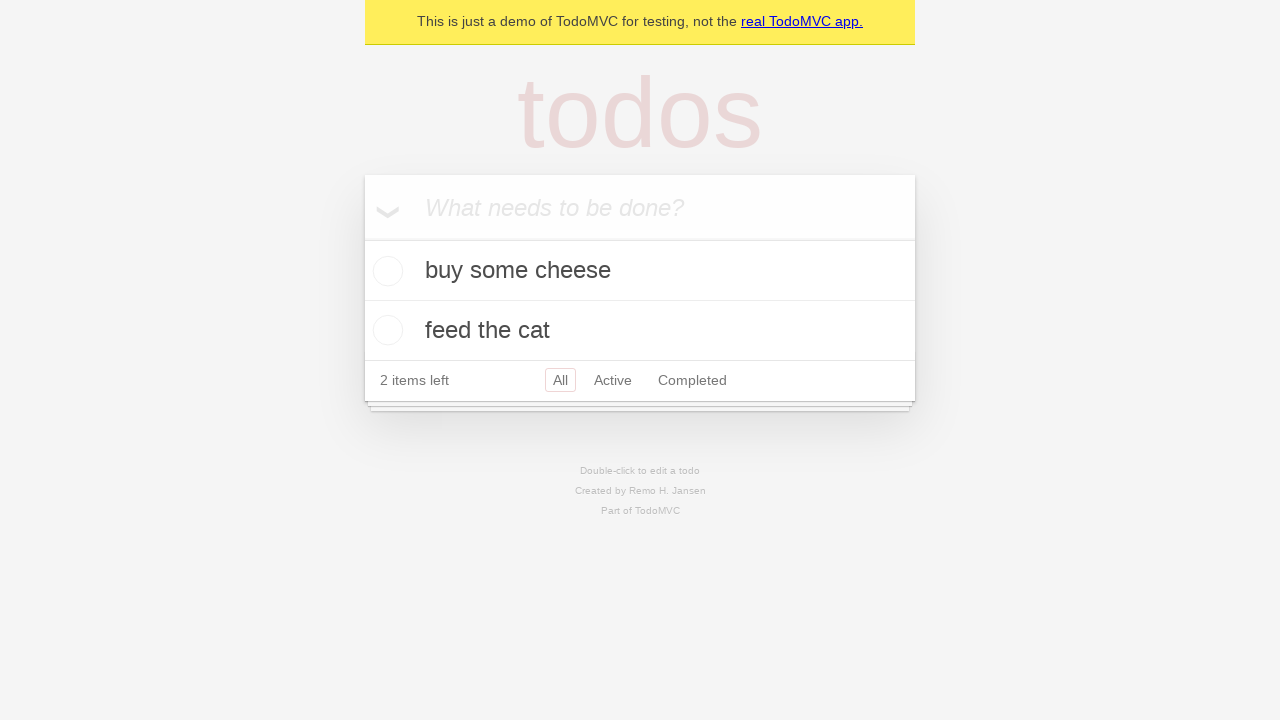

Located checkbox for first todo item
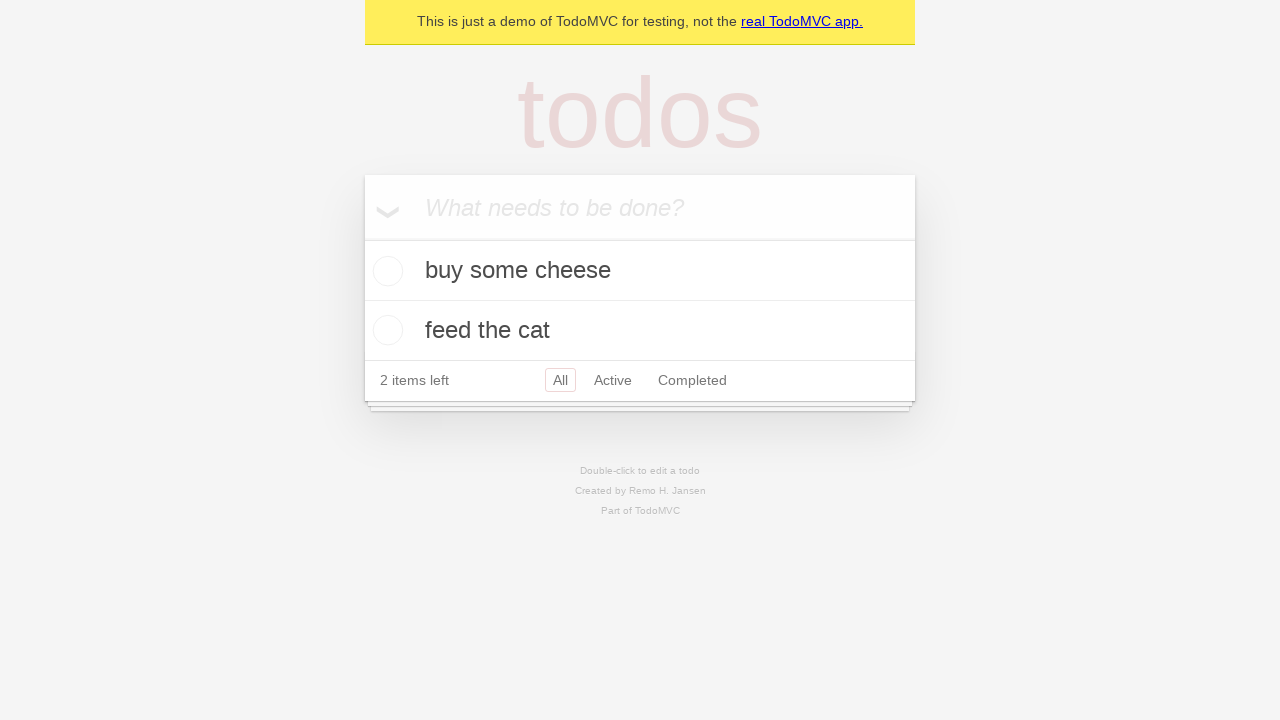

Checked the first todo item at (385, 271) on internal:testid=[data-testid="todo-item"s] >> nth=0 >> internal:role=checkbox
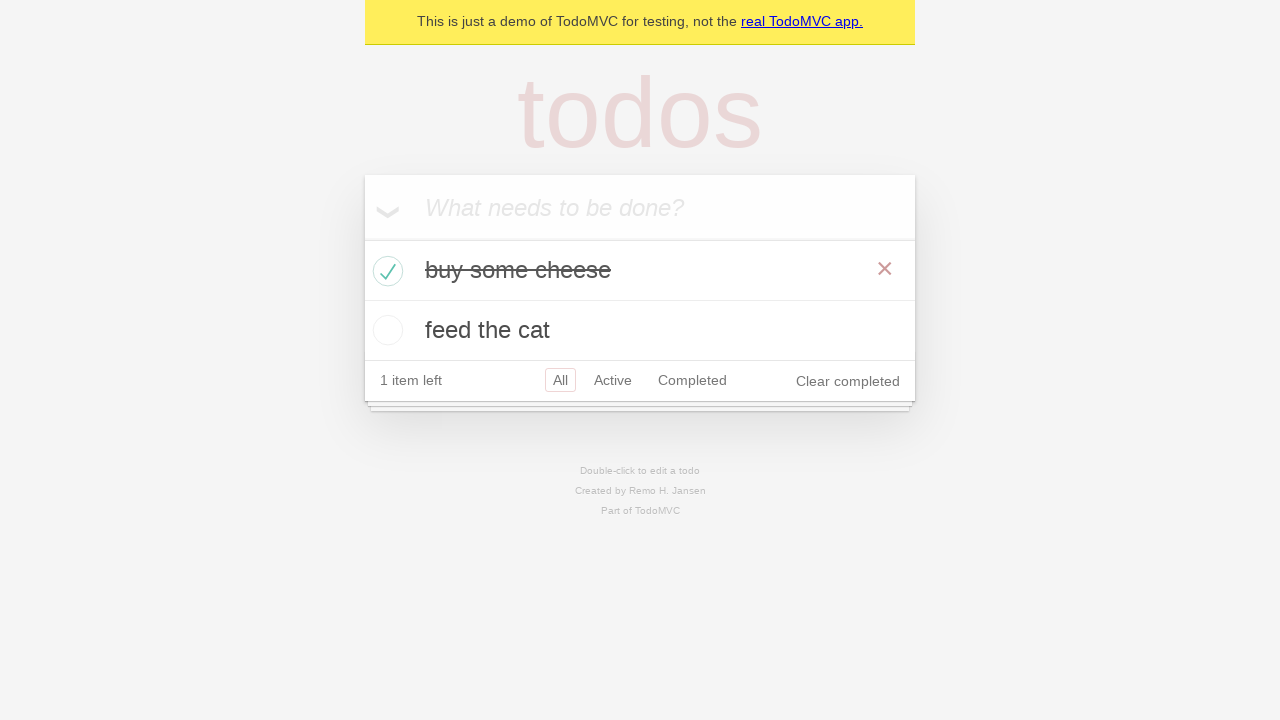

Reloaded the page
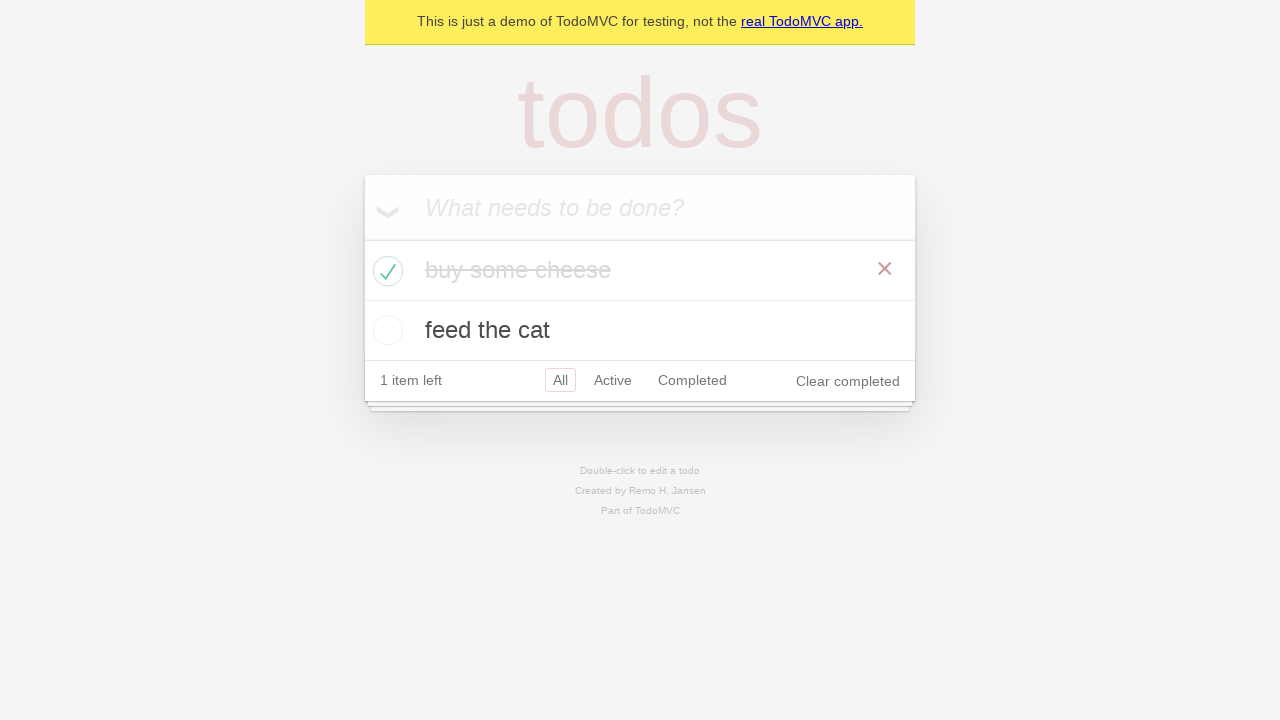

Todo items persisted after page reload
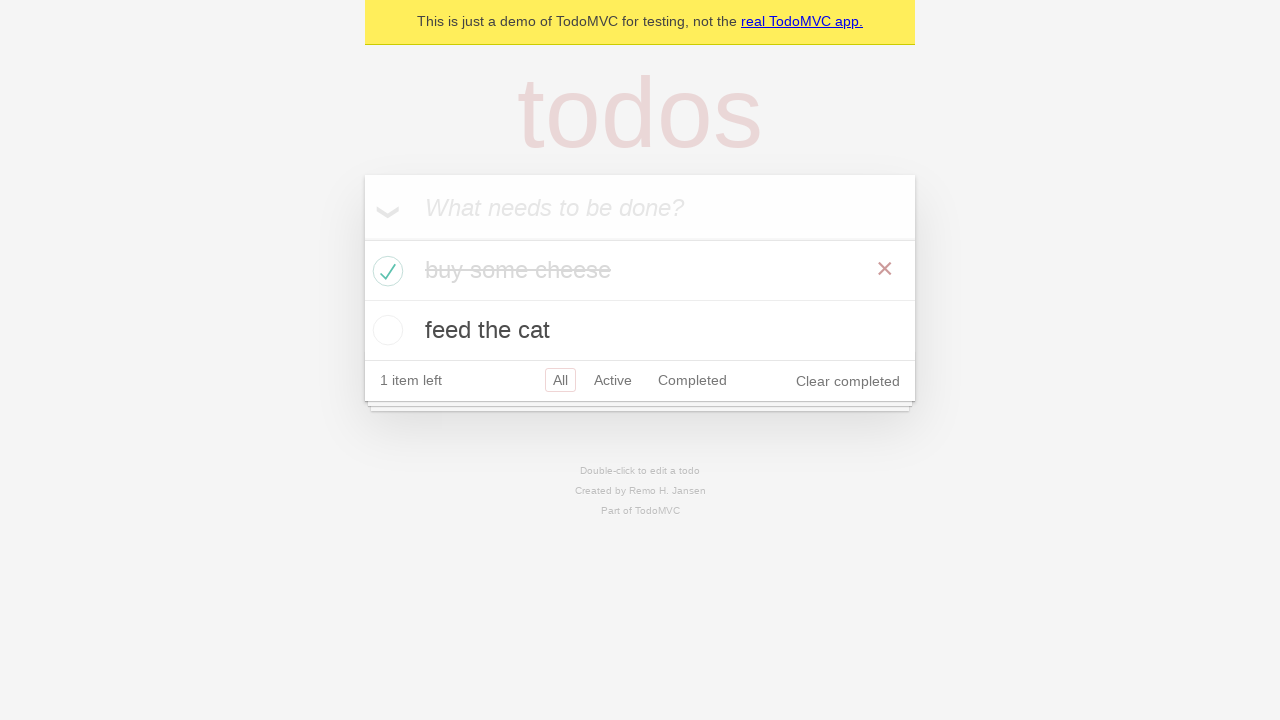

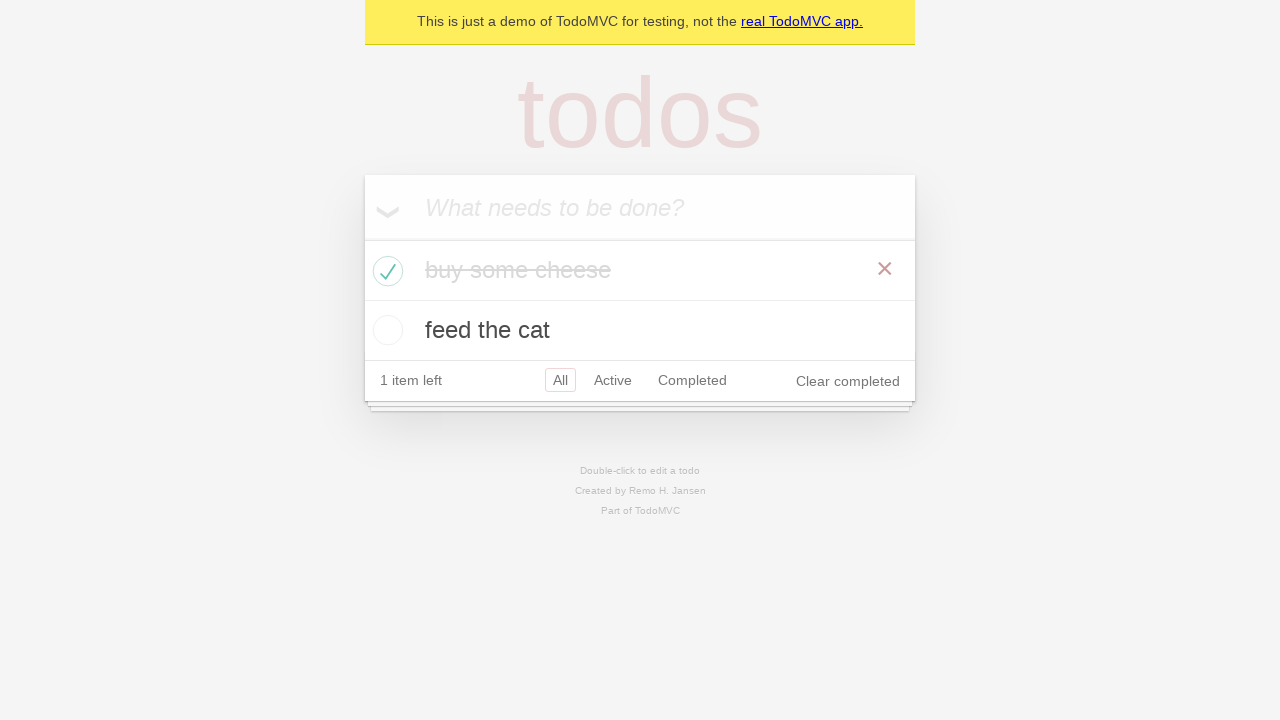